Navigates to the Checkboxes page and unchecks both checkboxes, ensuring they are deselected.

Starting URL: https://the-internet.herokuapp.com/

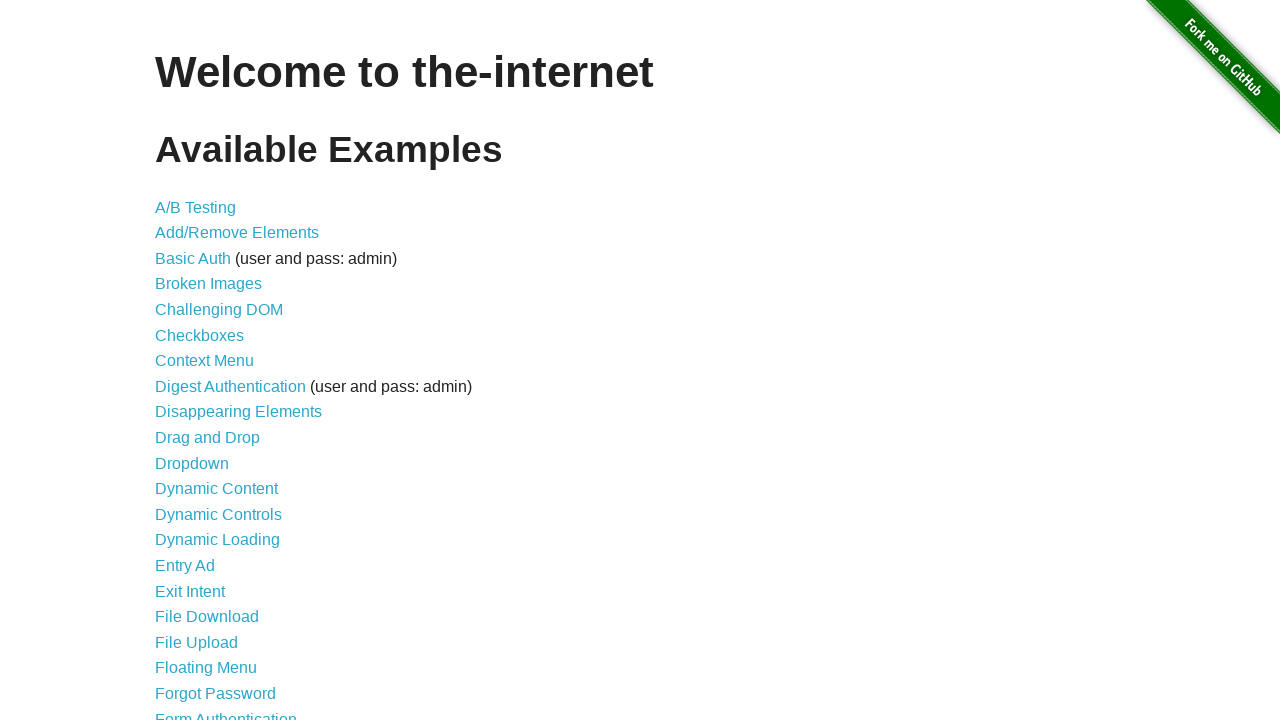

Waited for page to load - h1 element appeared
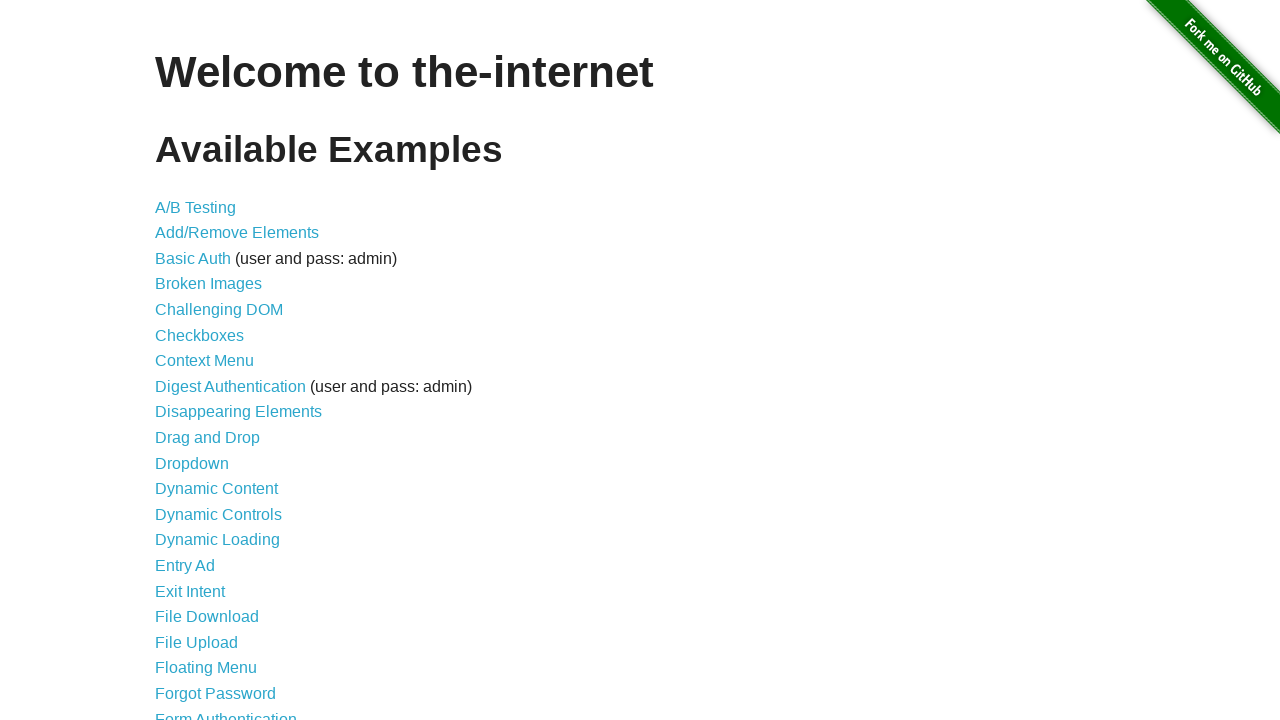

Clicked on Checkboxes link to navigate to checkboxes page at (200, 335) on xpath=//a[normalize-space()='Checkboxes']
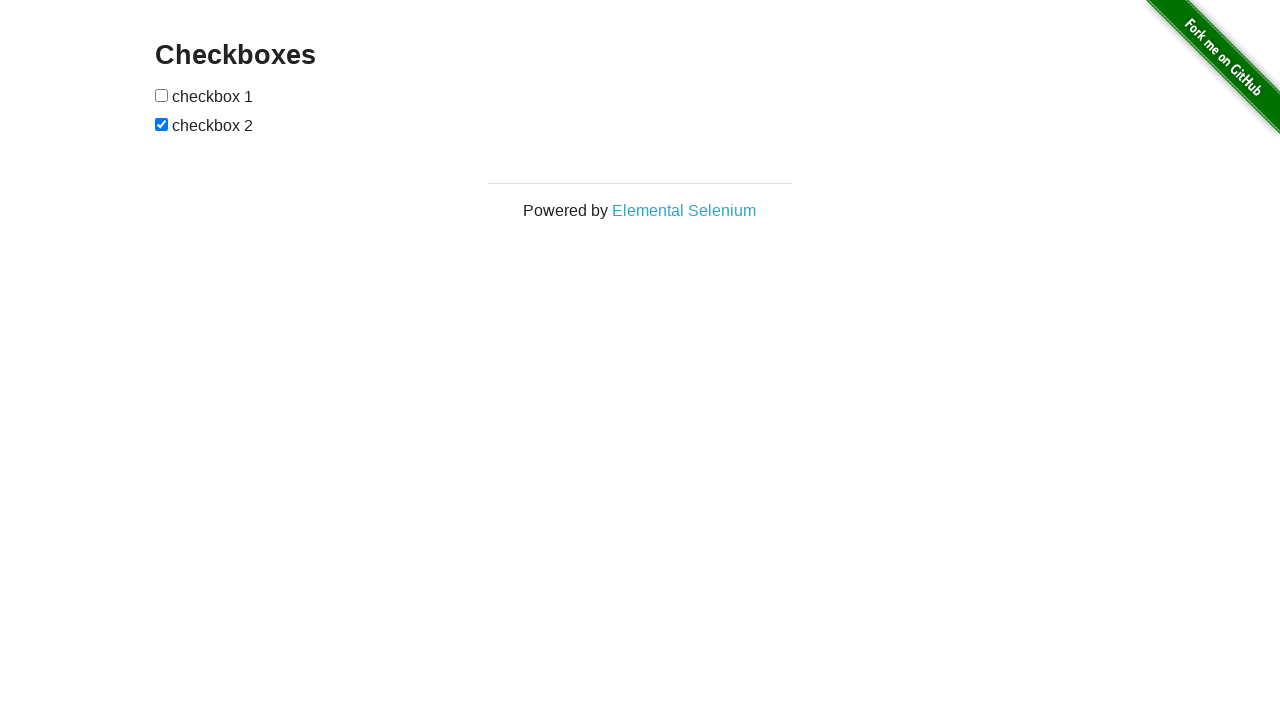

Waited for checkboxes to load on the page
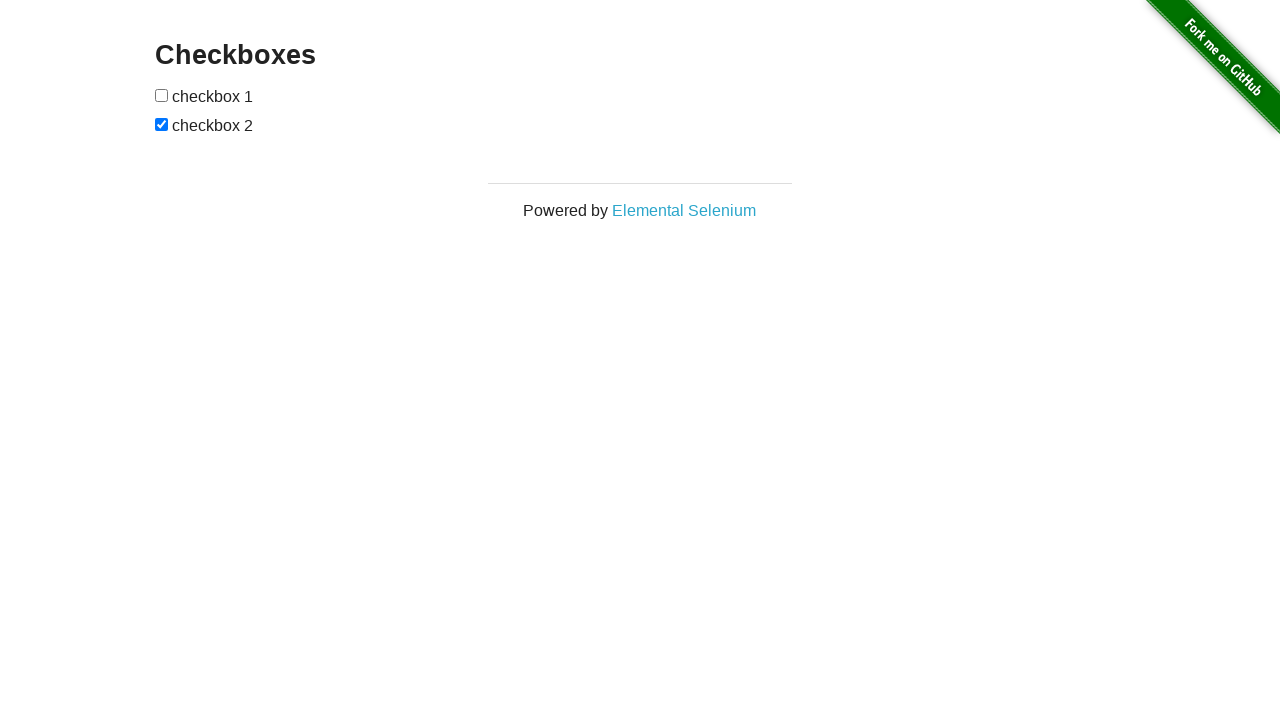

Located all checkboxes on the form
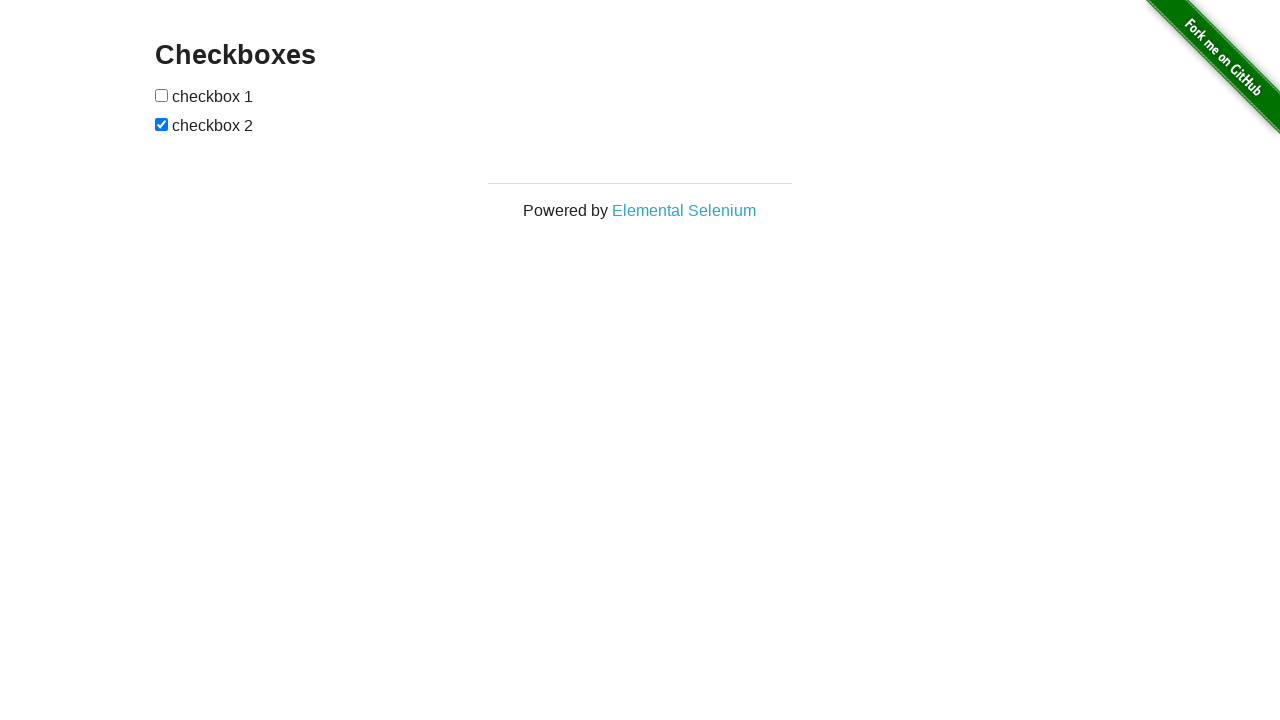

Unchecked the second checkbox at (162, 124) on form input[type='checkbox'] >> nth=1
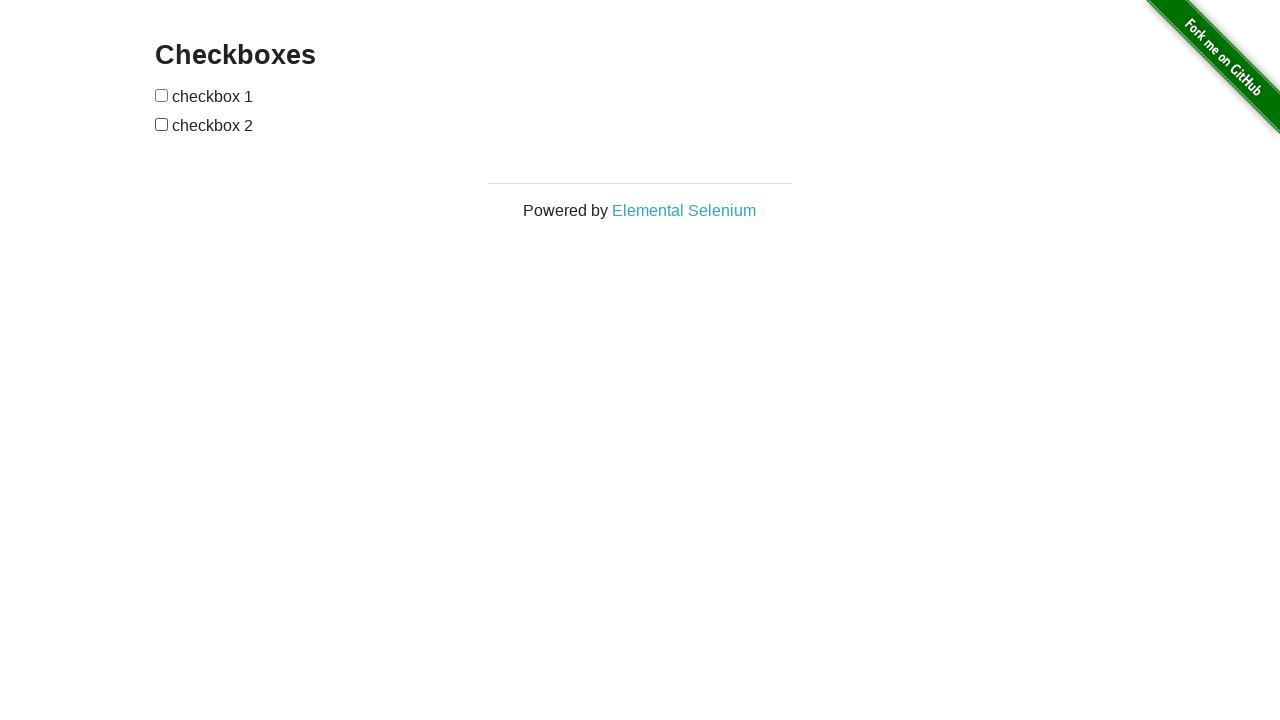

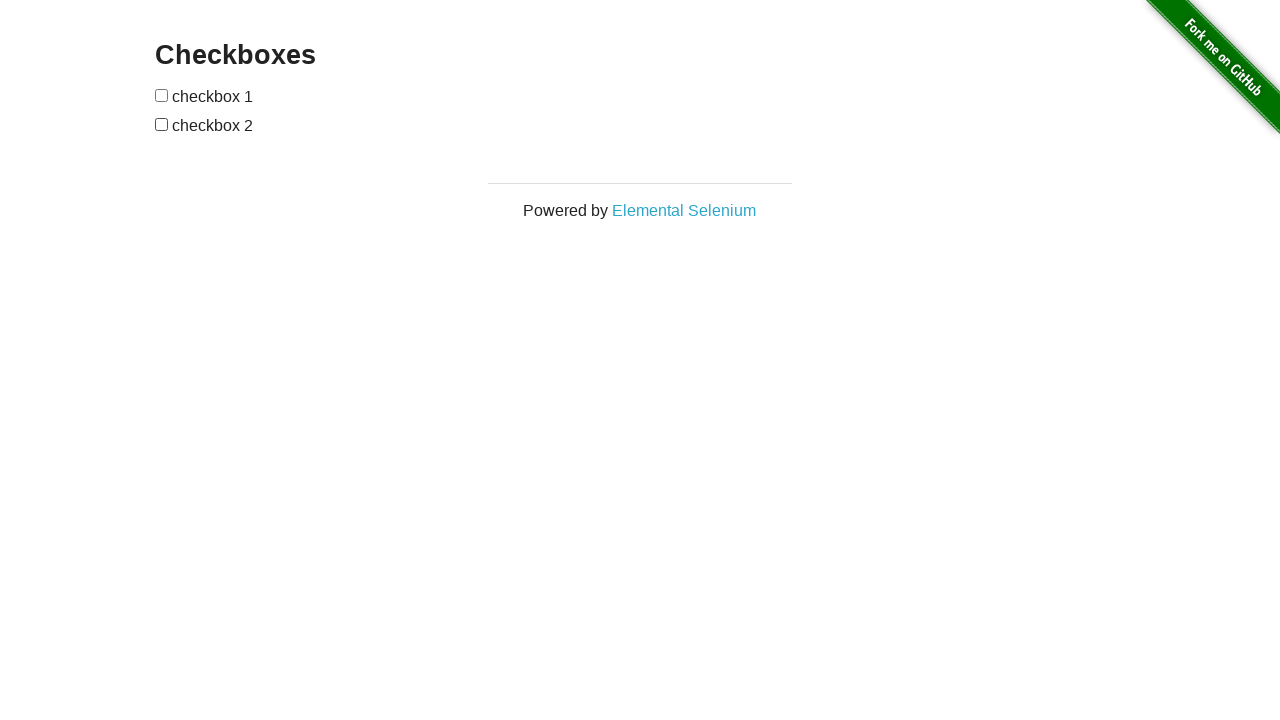